Tests dropdown selection functionality by locating a dropdown element and selecting a specific option by its visible text

Starting URL: https://the-internet.herokuapp.com/dropdown

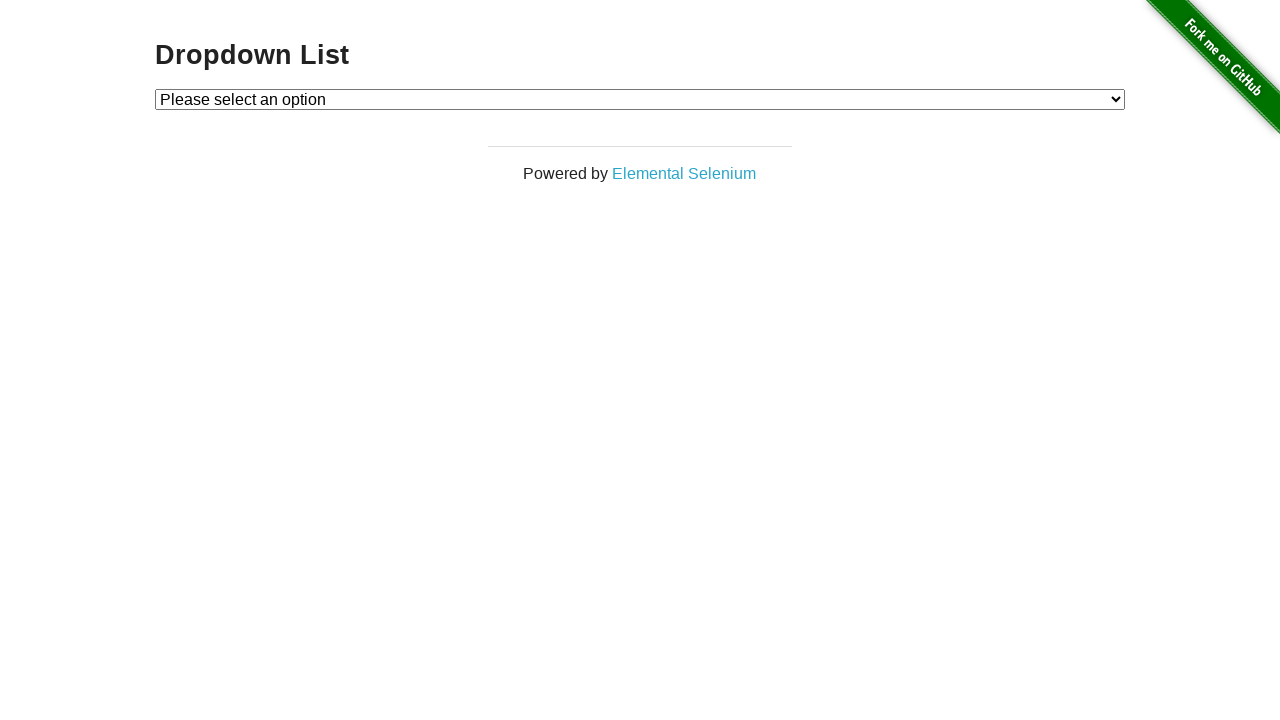

Navigated to dropdown test page
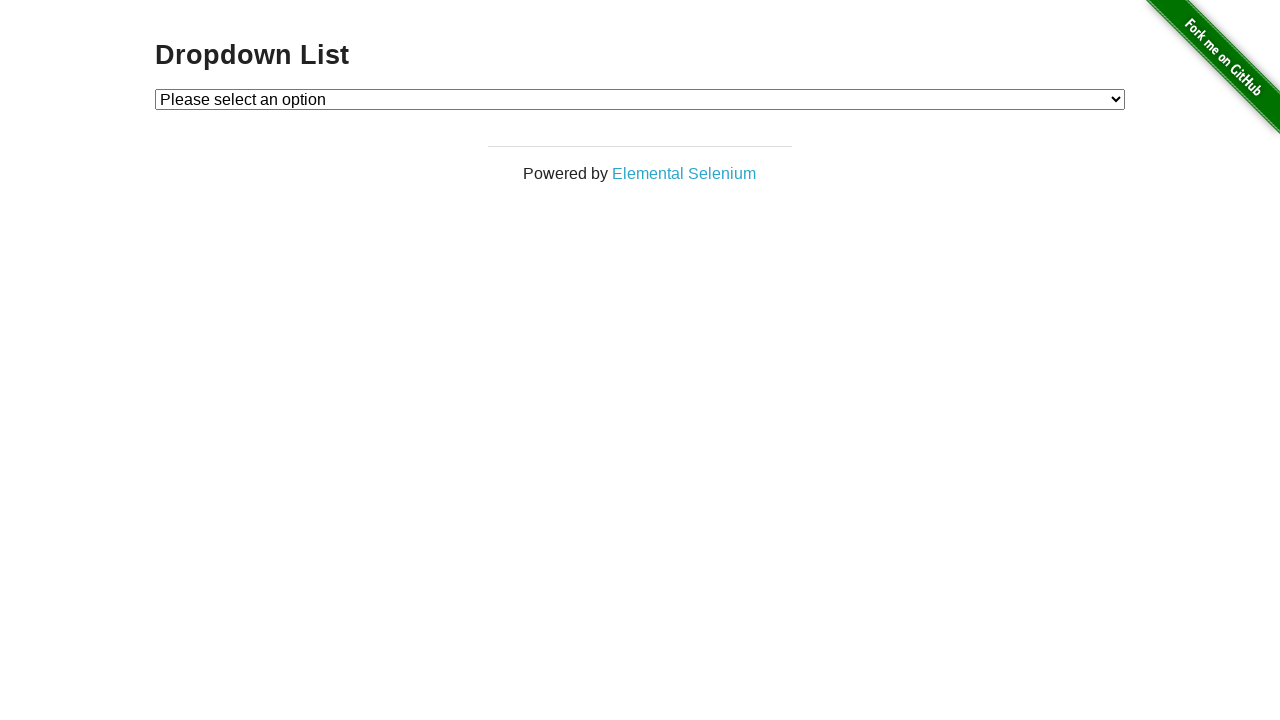

Selected 'Option 2' from dropdown menu on #dropdown
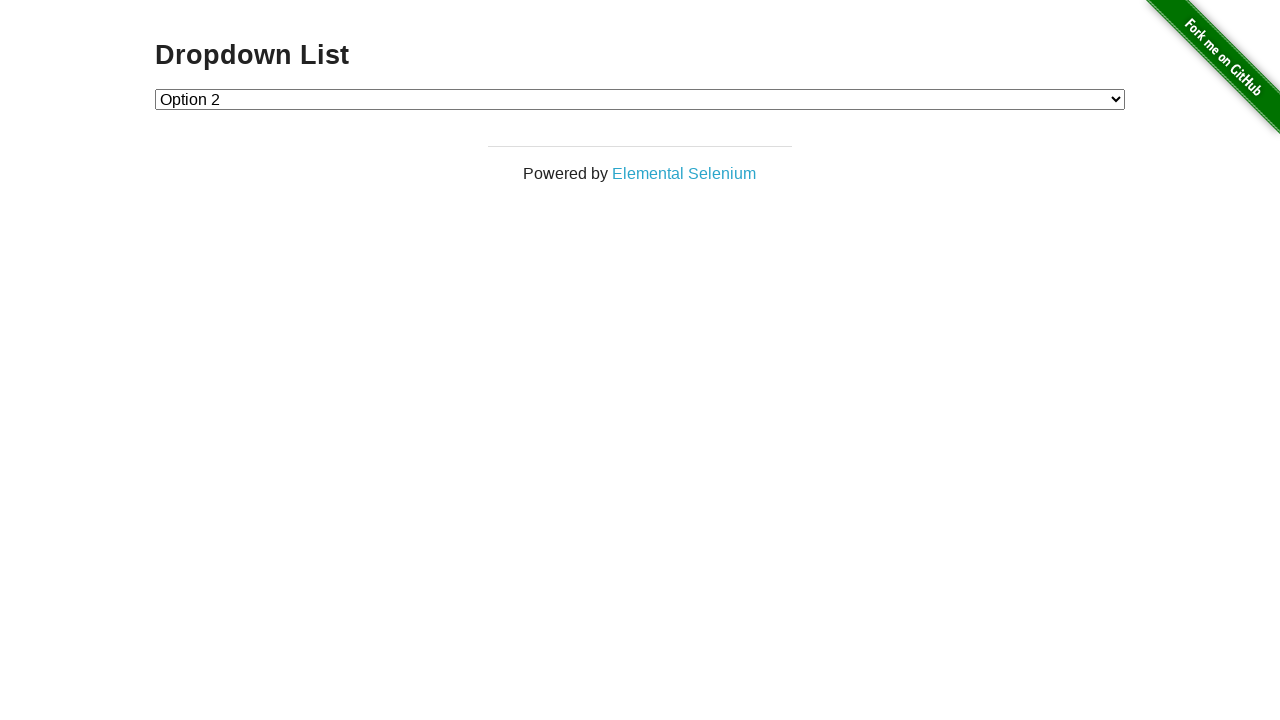

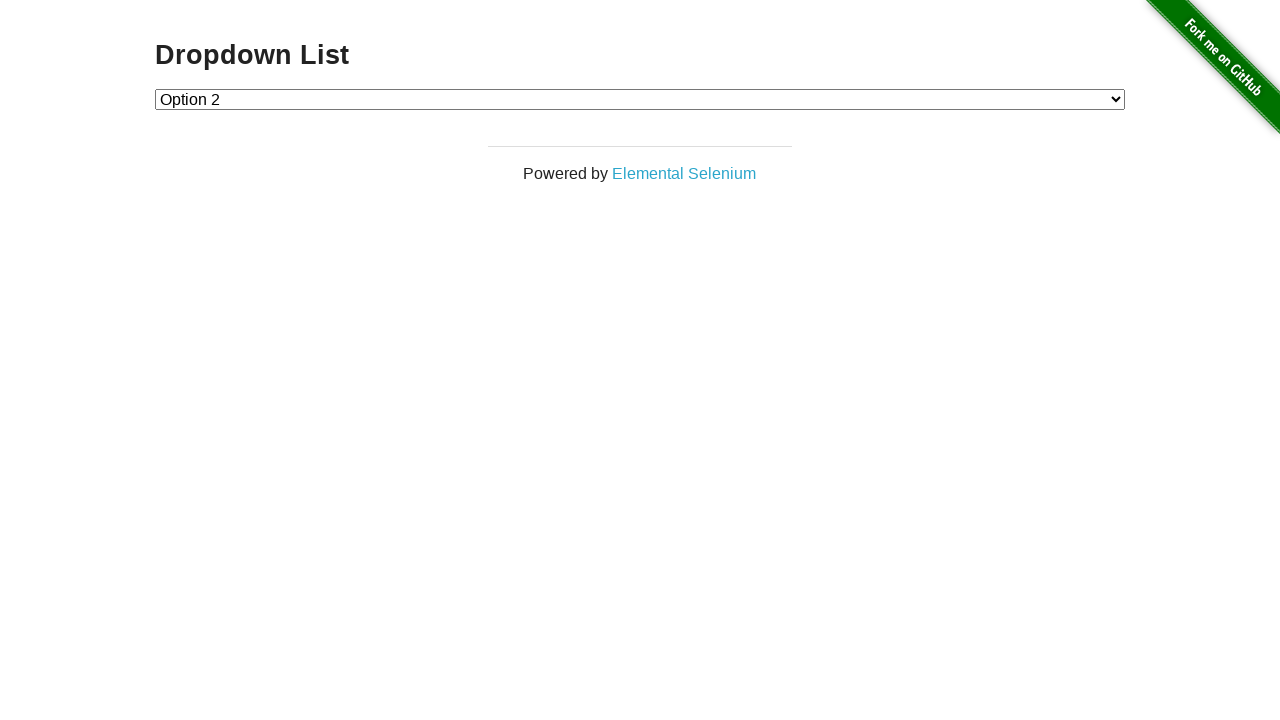